Tests navigation to a slow loading website page by clicking on a link, waiting for content to load, and verifying the page title

Starting URL: https://curso.testautomation.es

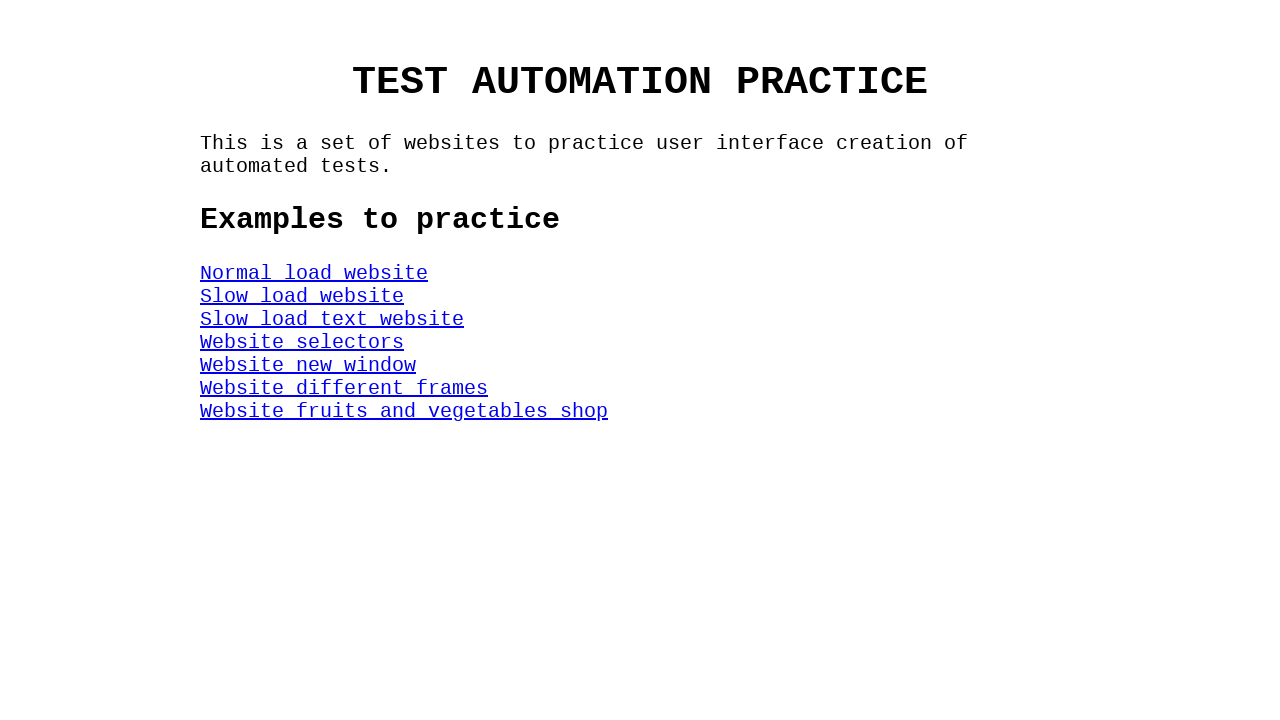

Clicked on the Slow Load Web link at (302, 296) on #SlowLoadWeb
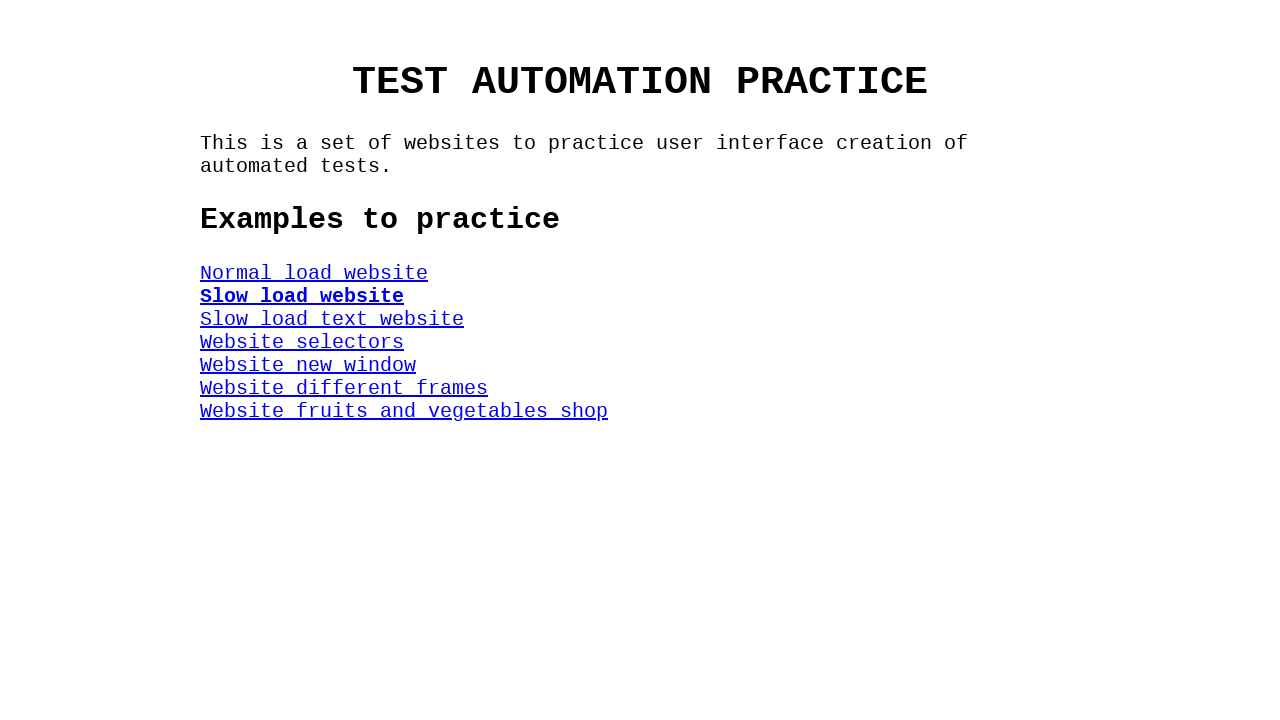

Waited for title element to load (timeout: 10000ms)
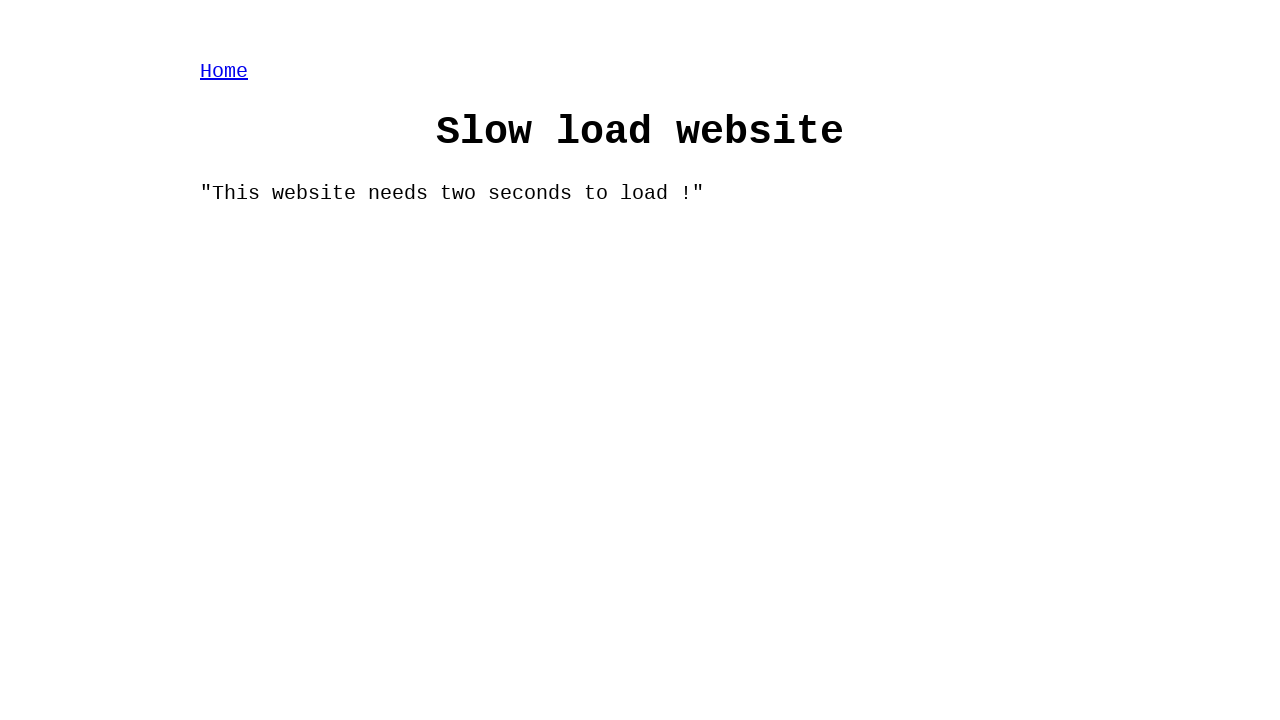

Located the title element
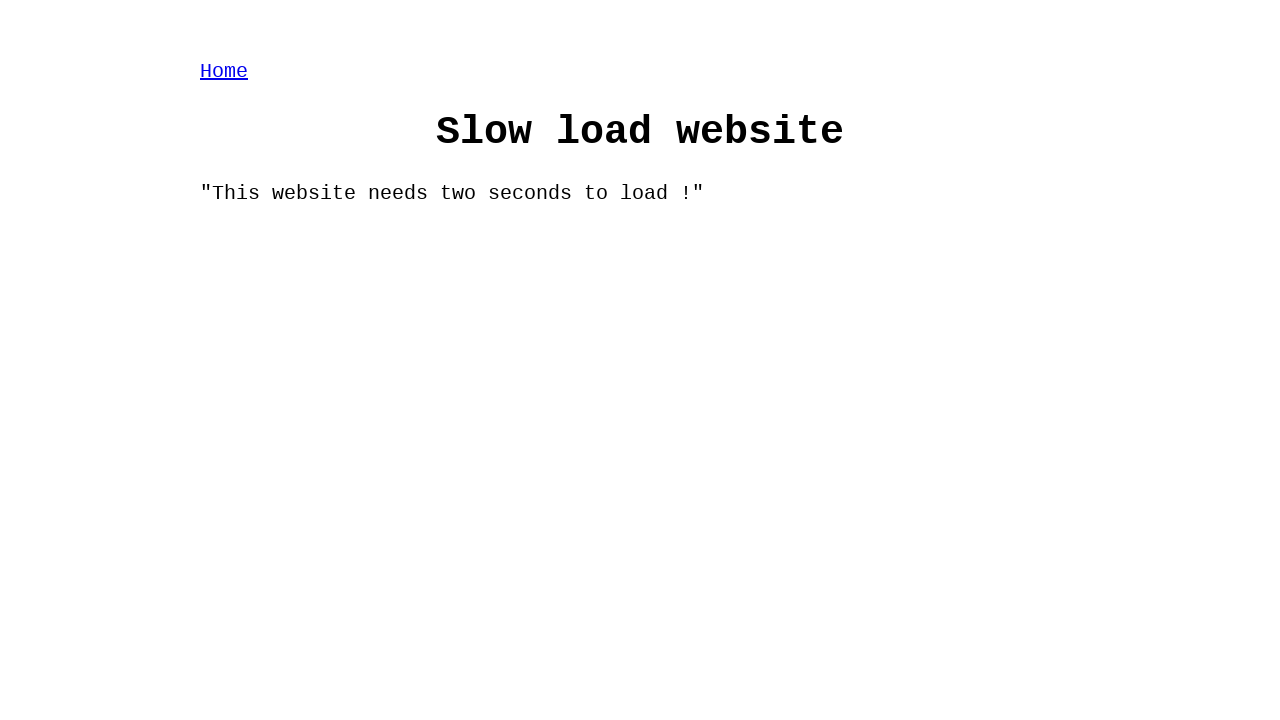

Verified page title is 'Slow load website'
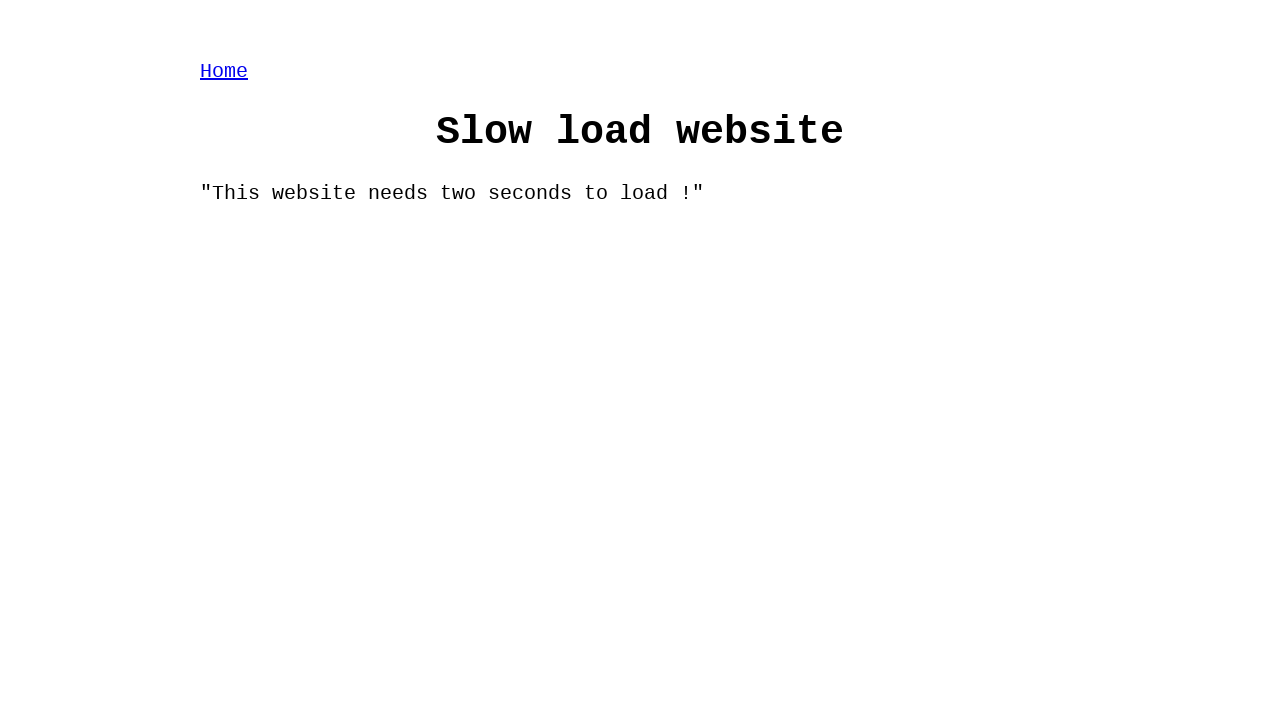

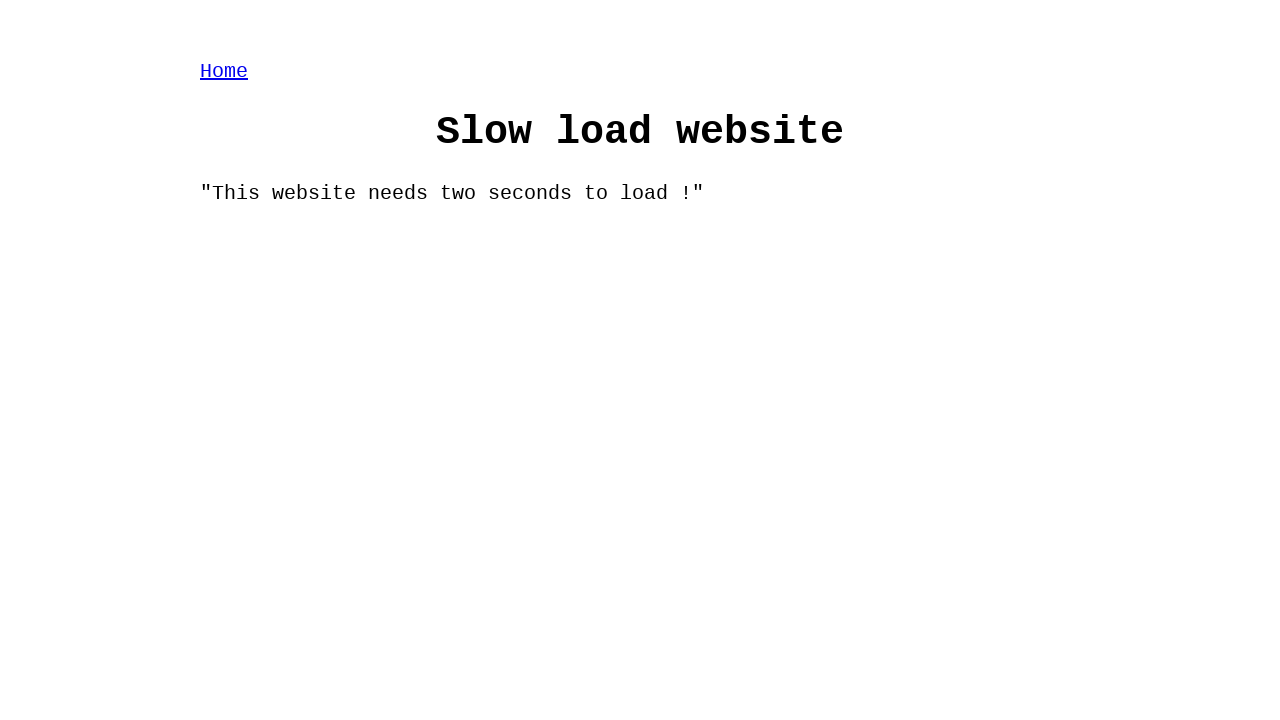